Tests prompt alert functionality by clicking a button, entering text into the alert prompt, and accepting it

Starting URL: https://demoqa.com/alerts

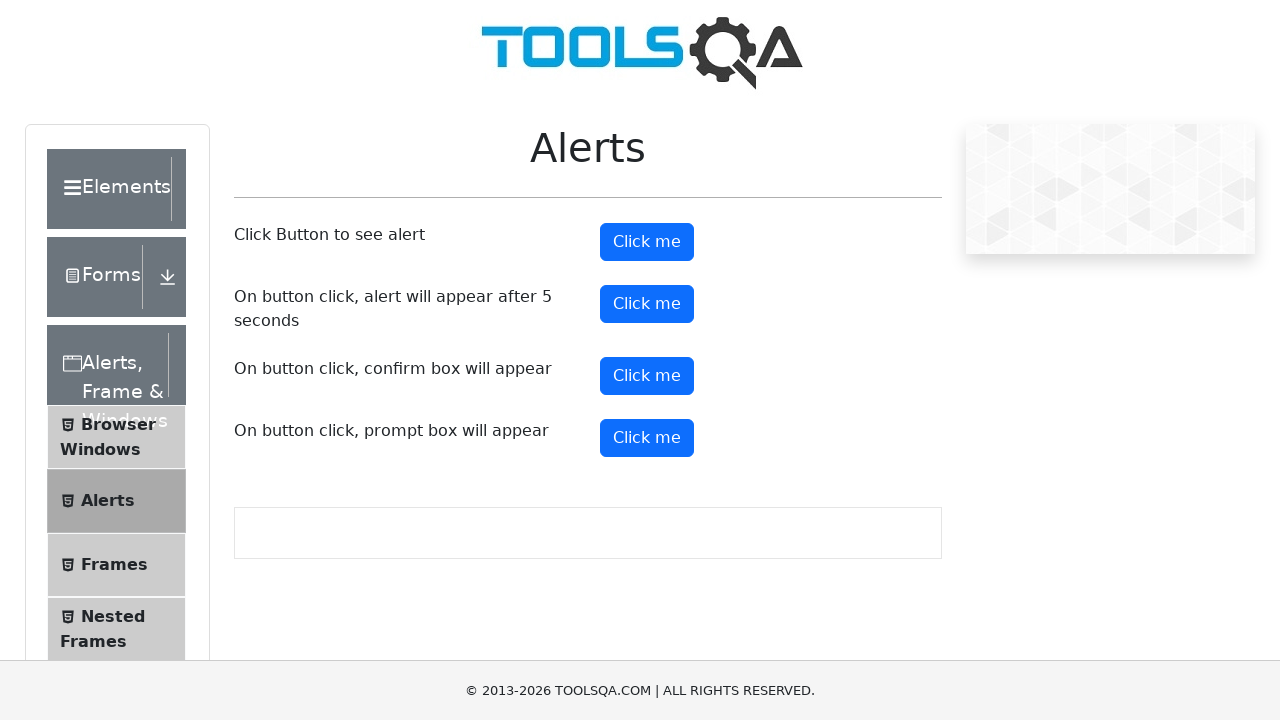

Set up dialog handler to accept prompt with text 'javaselenium'
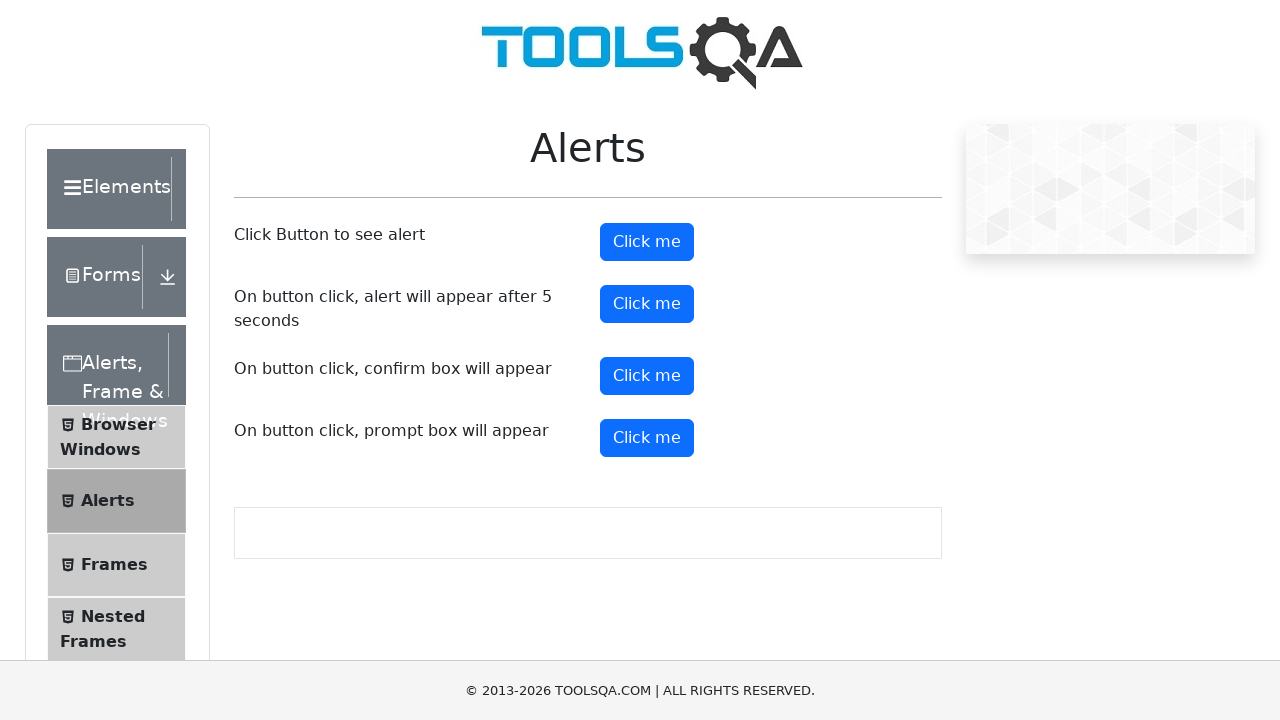

Clicked the fourth 'Click me' button to trigger prompt alert at (647, 438) on xpath=//button[text()='Click me'] >> nth=3
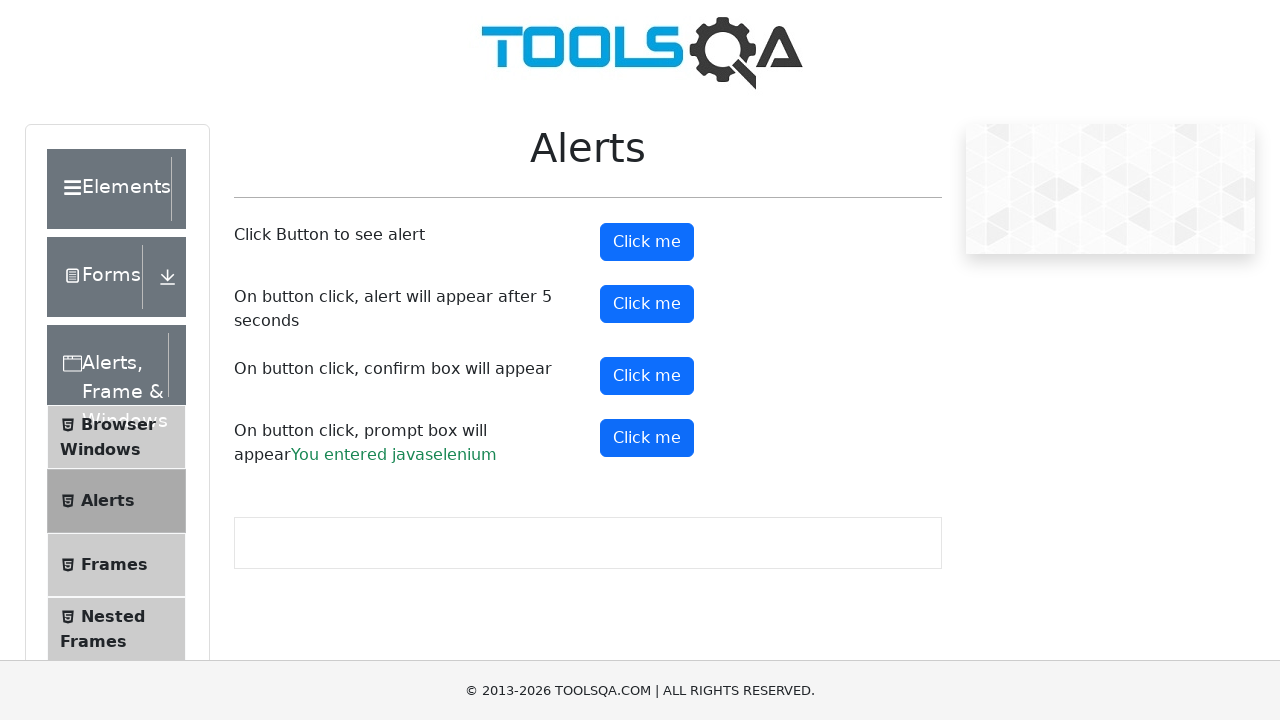

Waited 1000ms for dialog to be handled and page to update
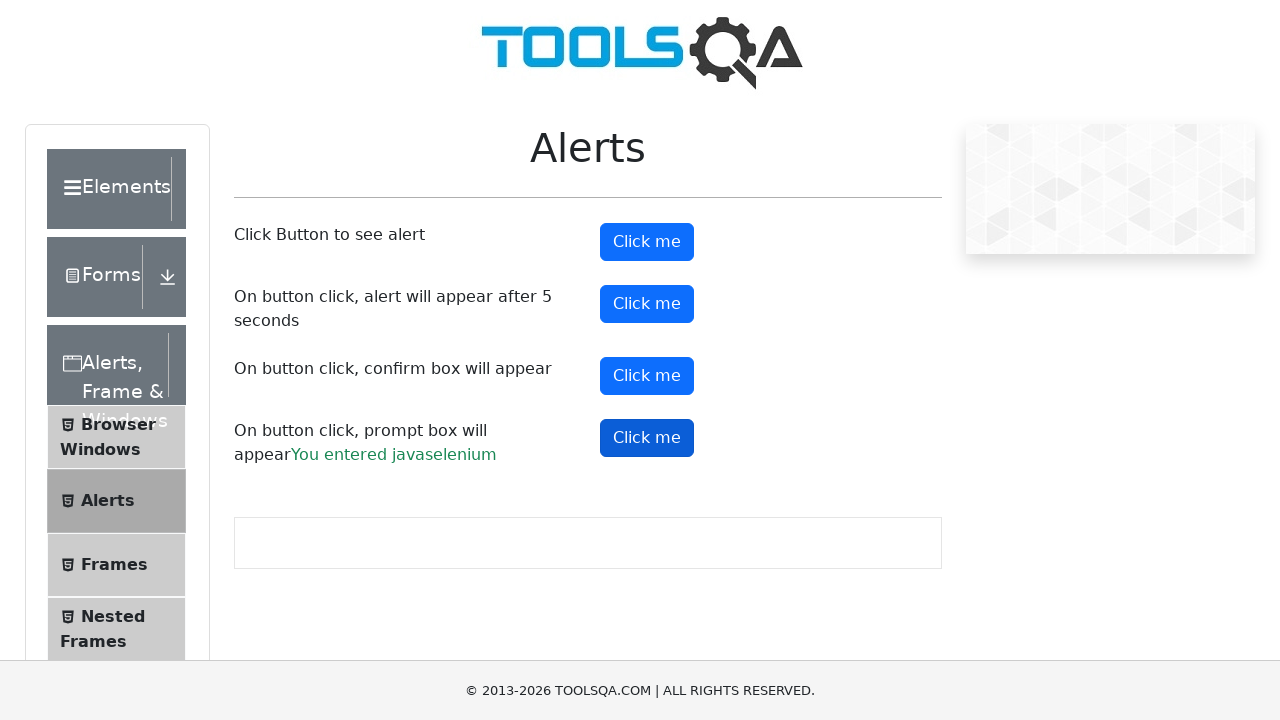

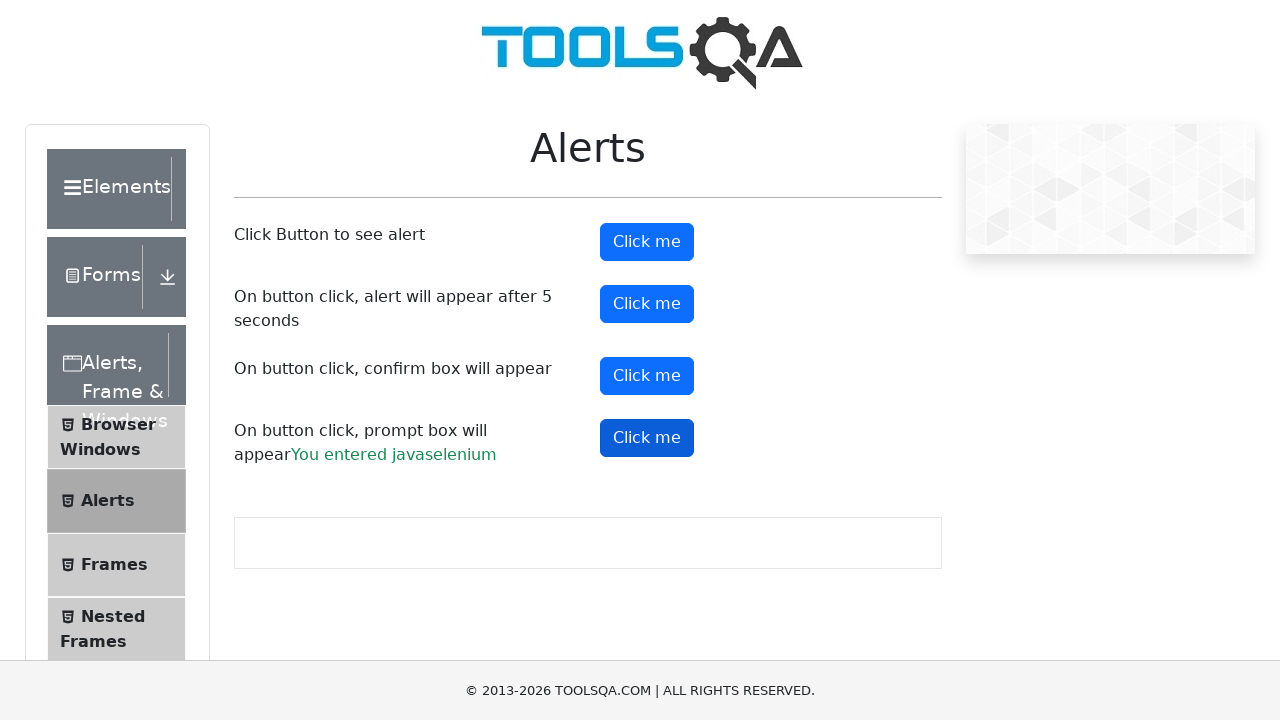